Validates that the website link points to the correct URL

Starting URL: https://jaredwebber.dev

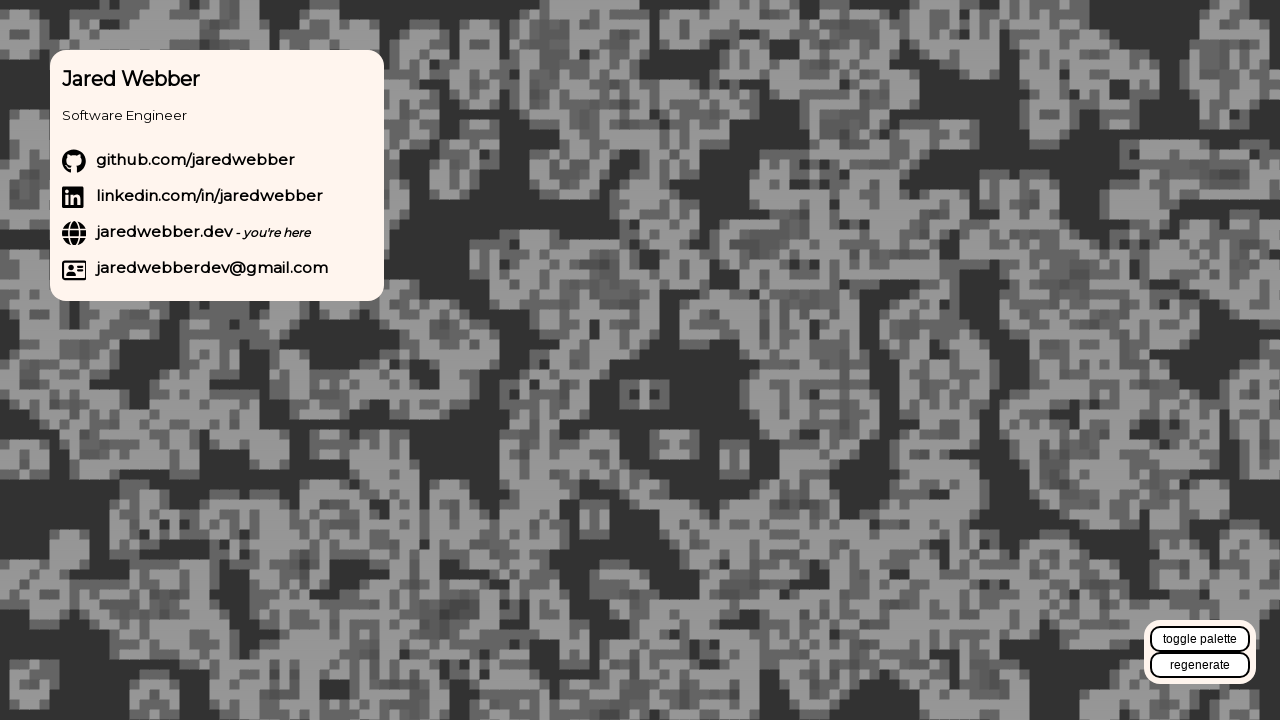

Located website link with name 'jaredwebber.dev - you're here'
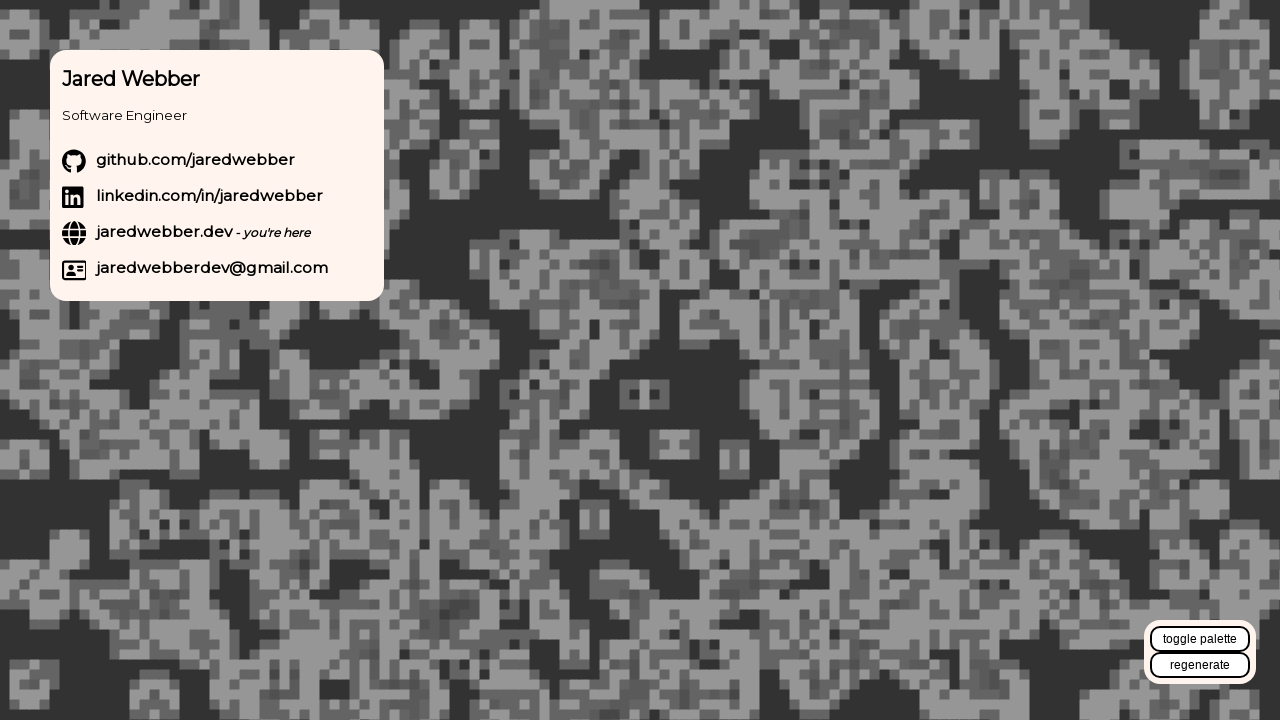

Retrieved href attribute from website link
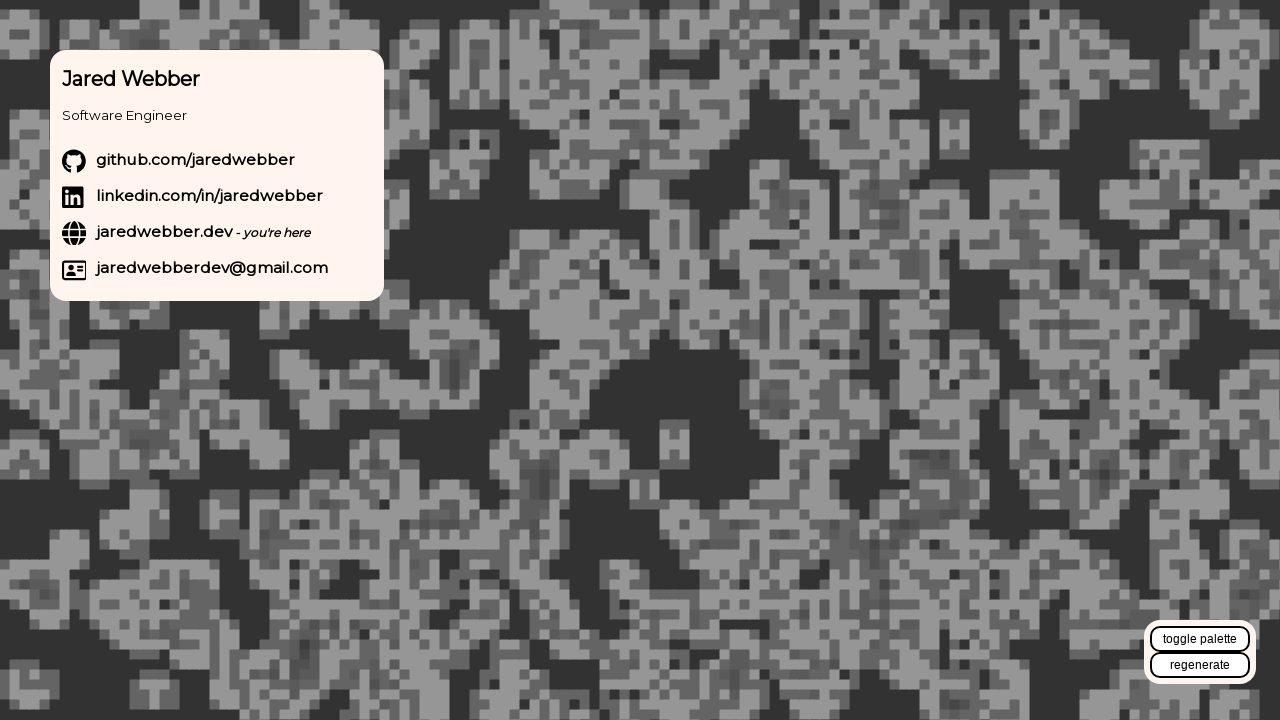

Validated website link points to correct URL (https://jaredwebber.dev/index.html or index.html)
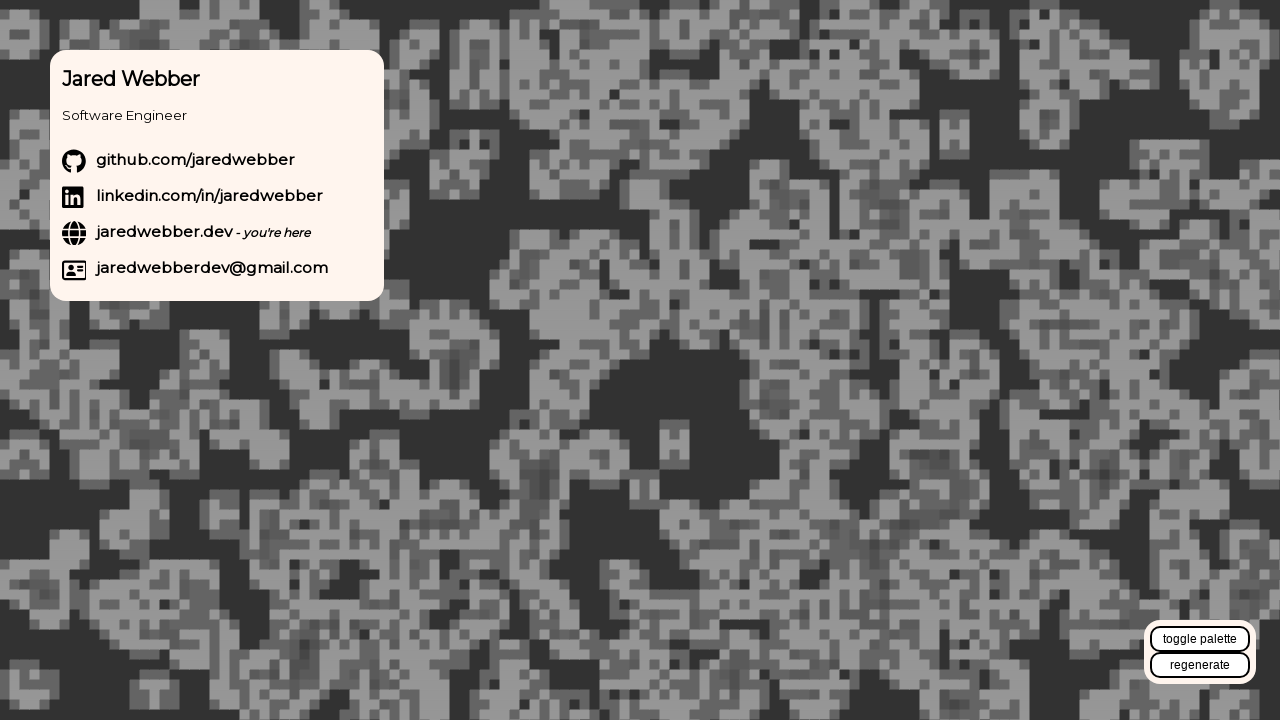

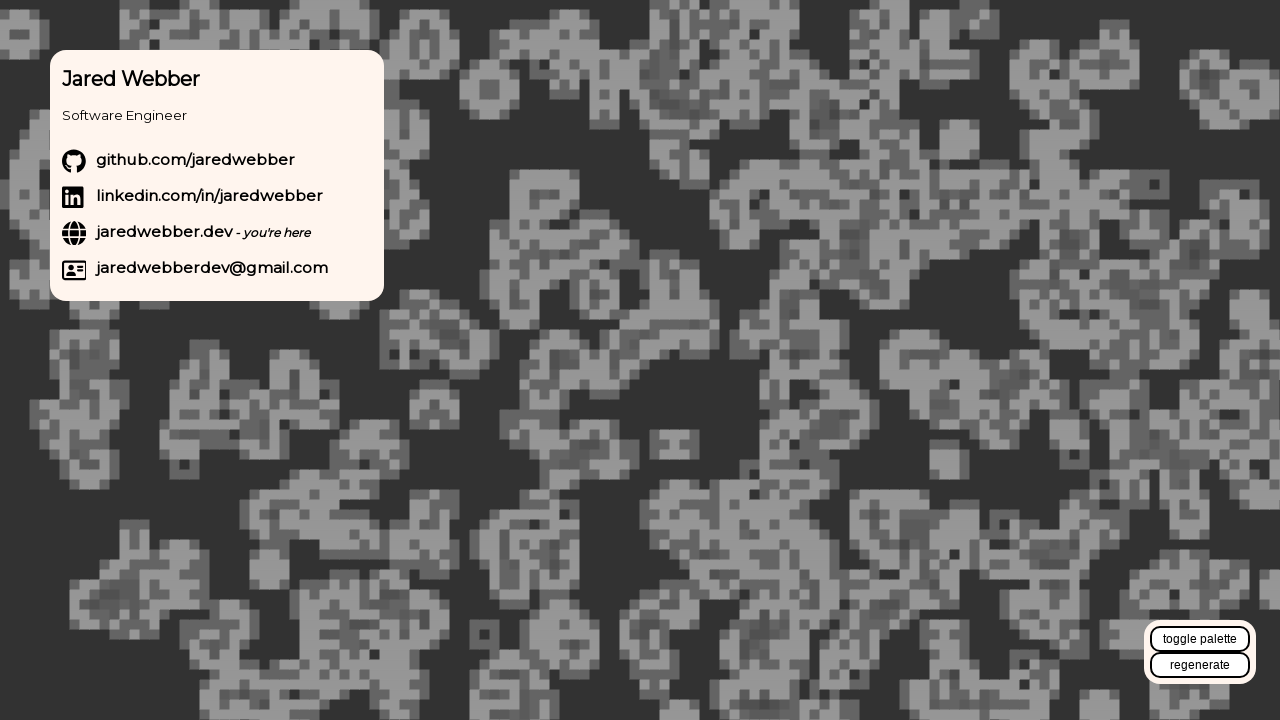